Tests various form elements including checkboxes, radio buttons, show/hide functionality, and alert handling on an automation practice page

Starting URL: https://rahulshettyacademy.com/AutomationPractice/

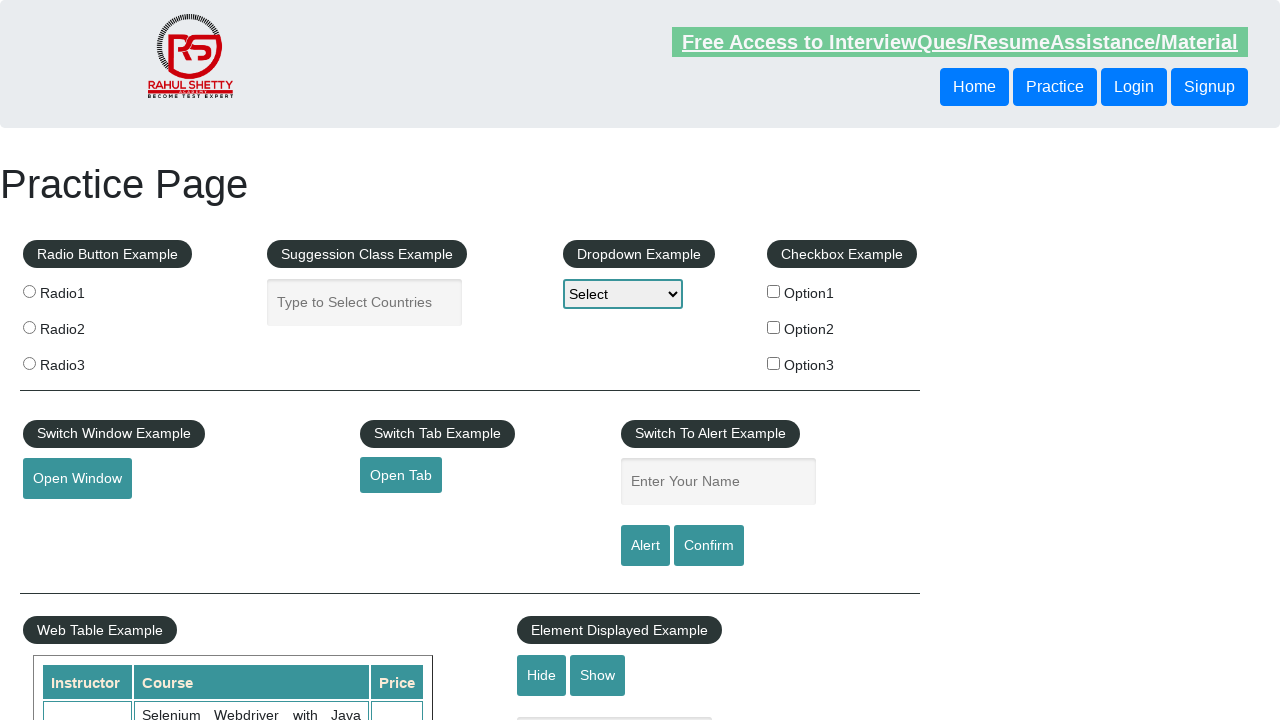

Located all checkbox elements on the page
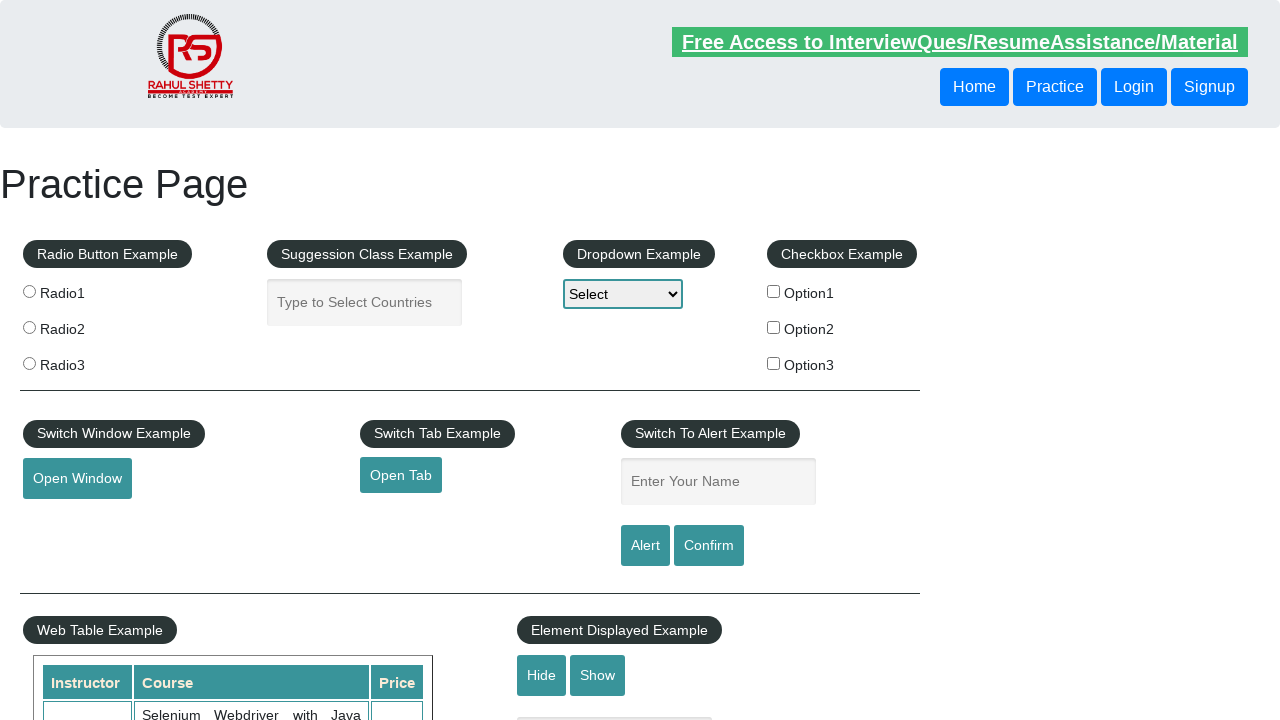

Clicked checkbox with value 'option2' at (774, 327) on xpath=//input[@type='checkbox'] >> nth=1
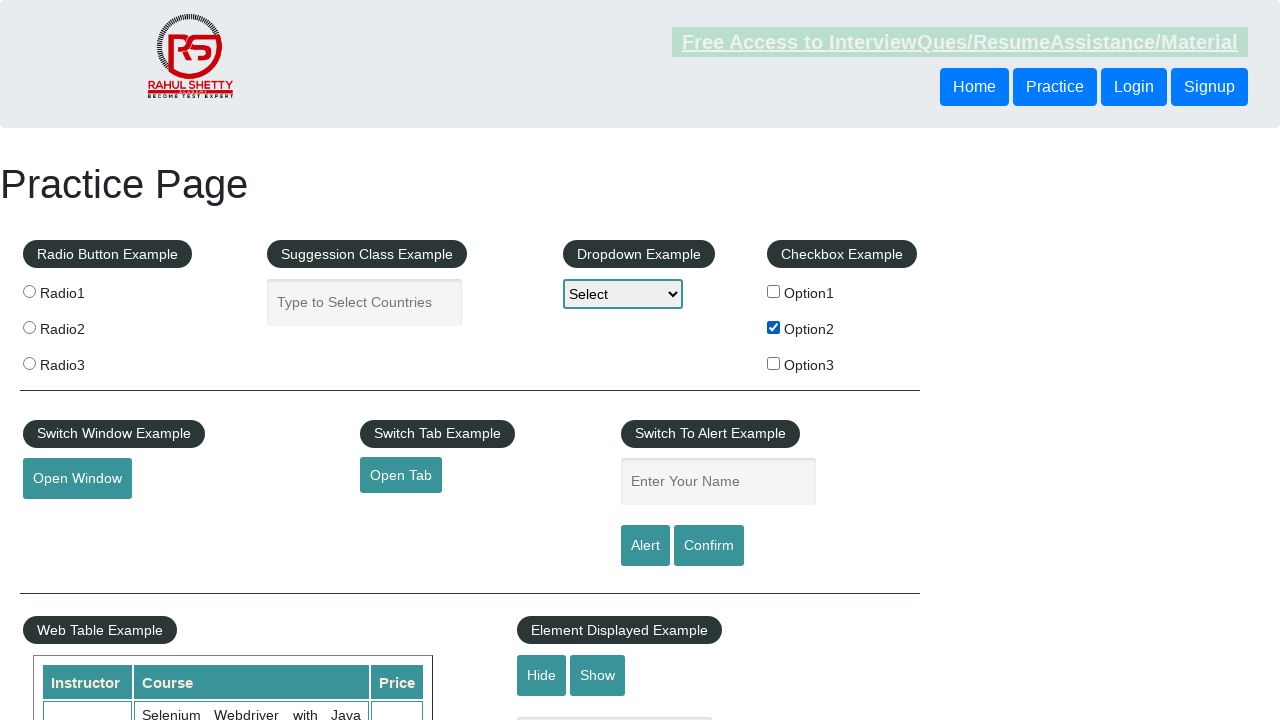

Located all radio button elements on the page
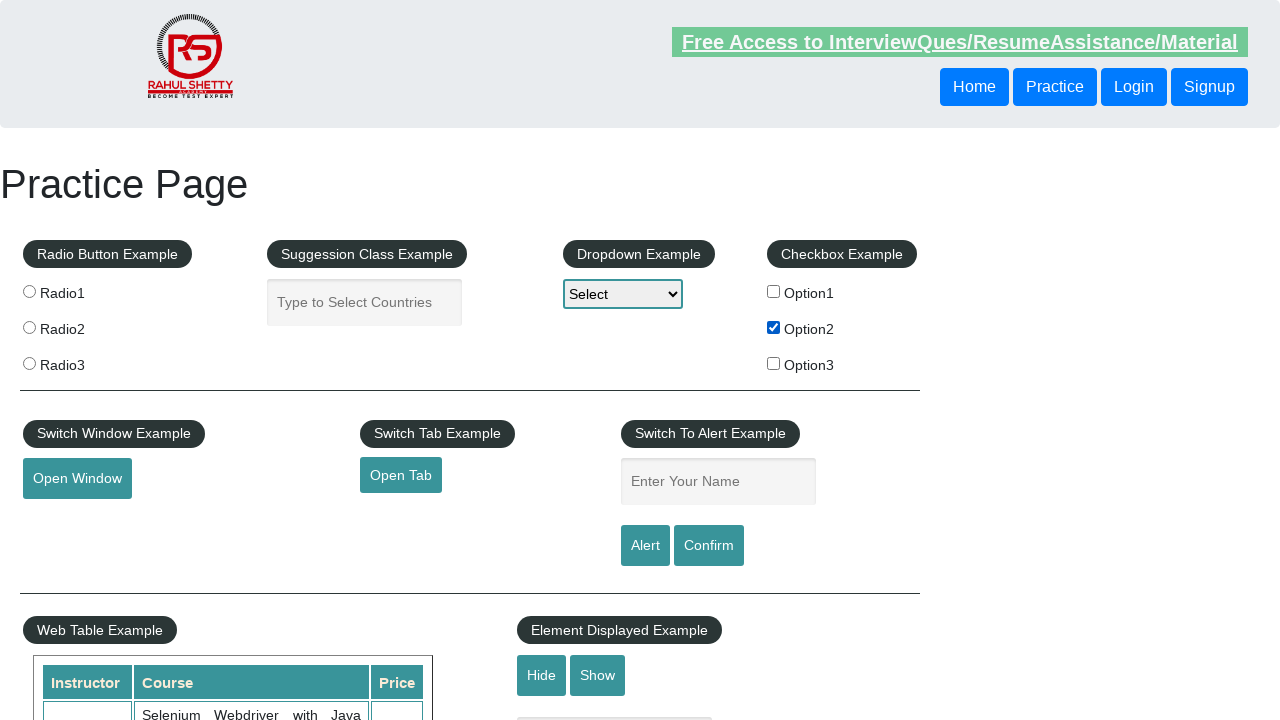

Clicked radio button with value 'radio1' at (29, 291) on xpath=//input[@type='radio'] >> nth=0
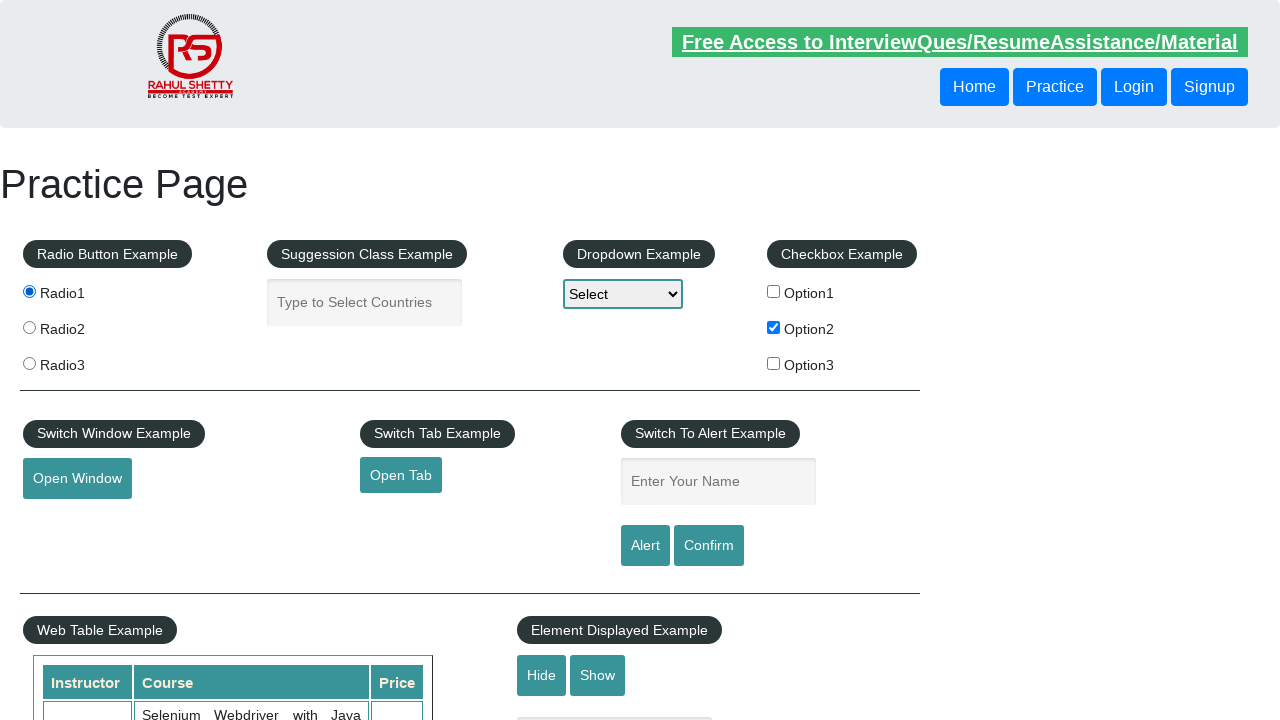

Verified text box is displayed
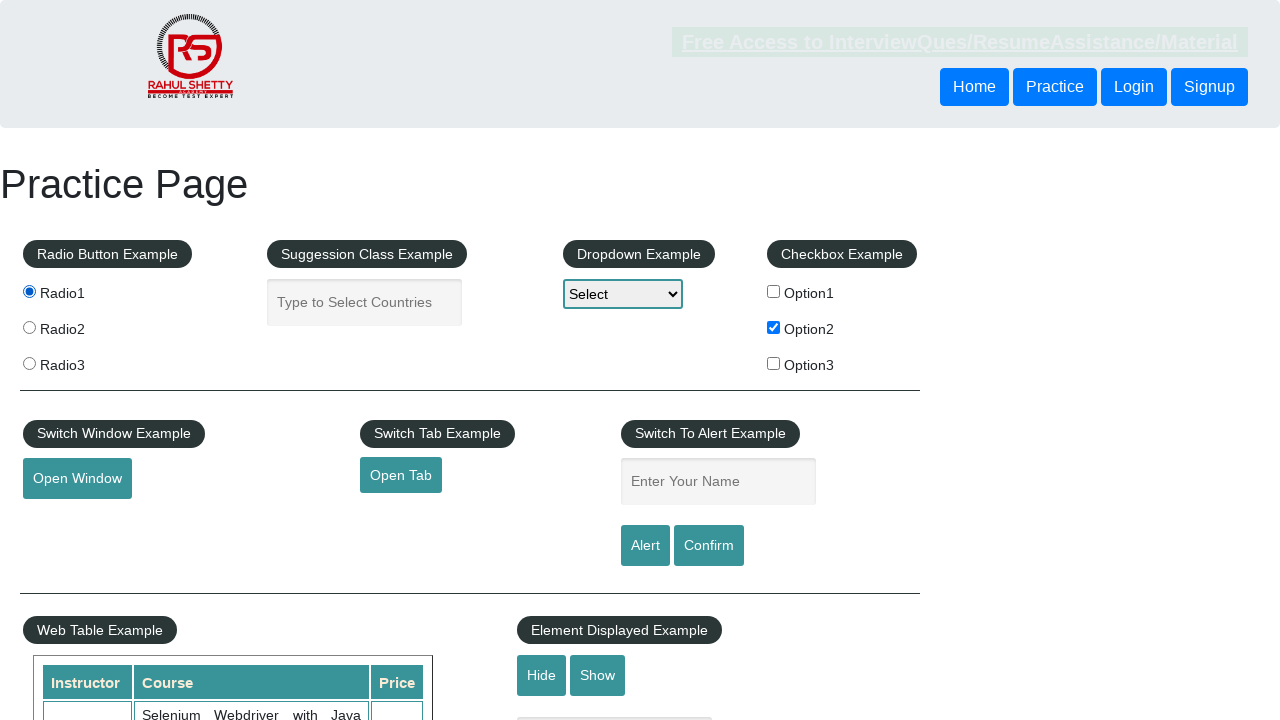

Clicked hide button to hide the text box at (542, 675) on #hide-textbox
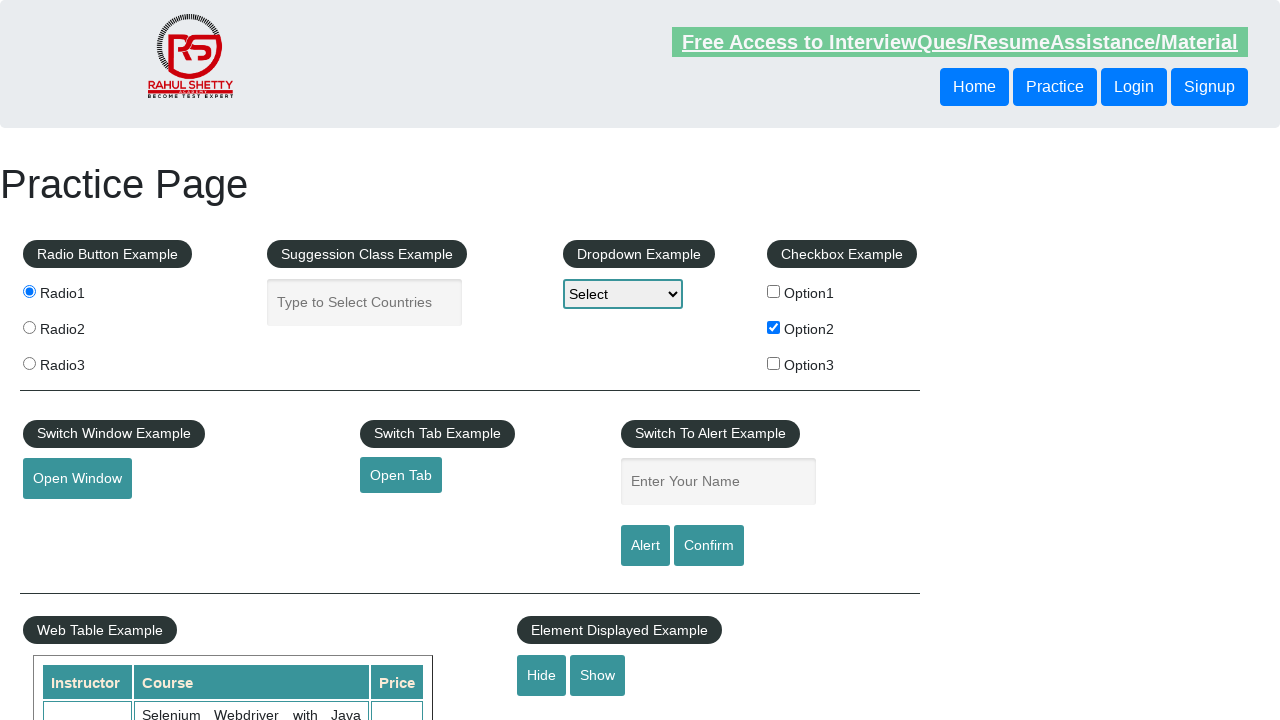

Verified text box is now hidden
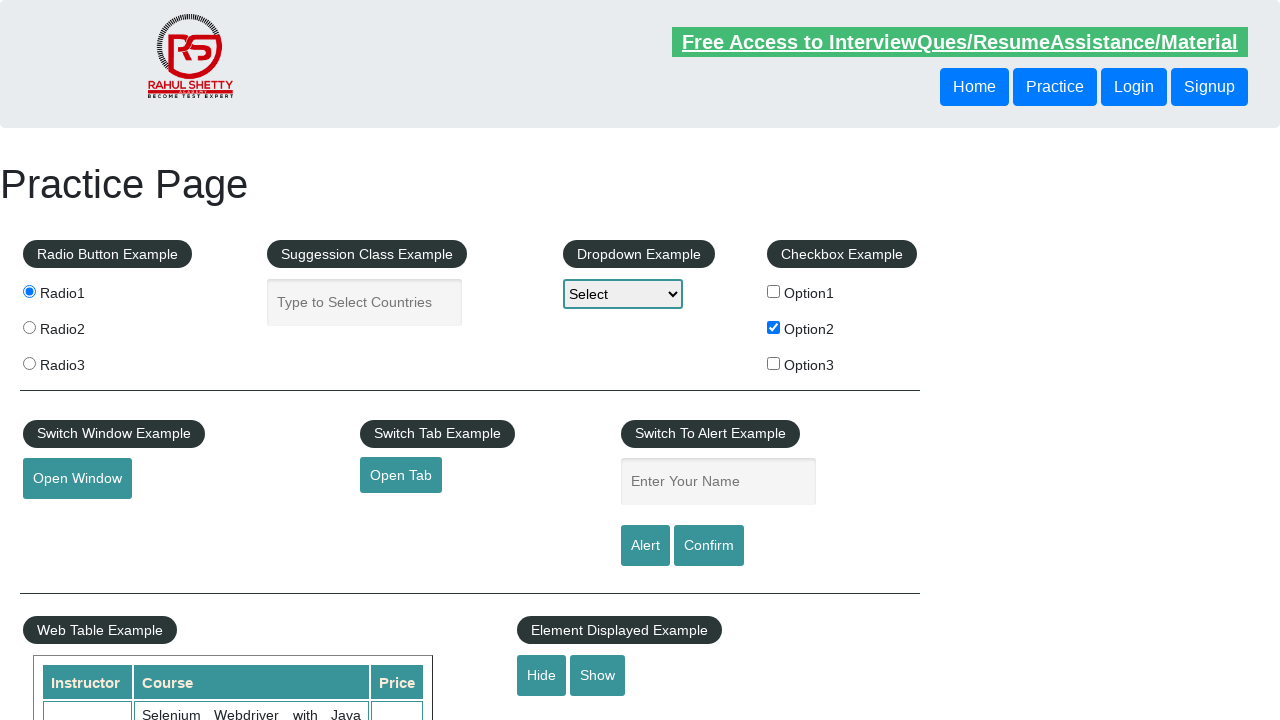

Filled alert input field with name 'cici' on //input[@id='name']
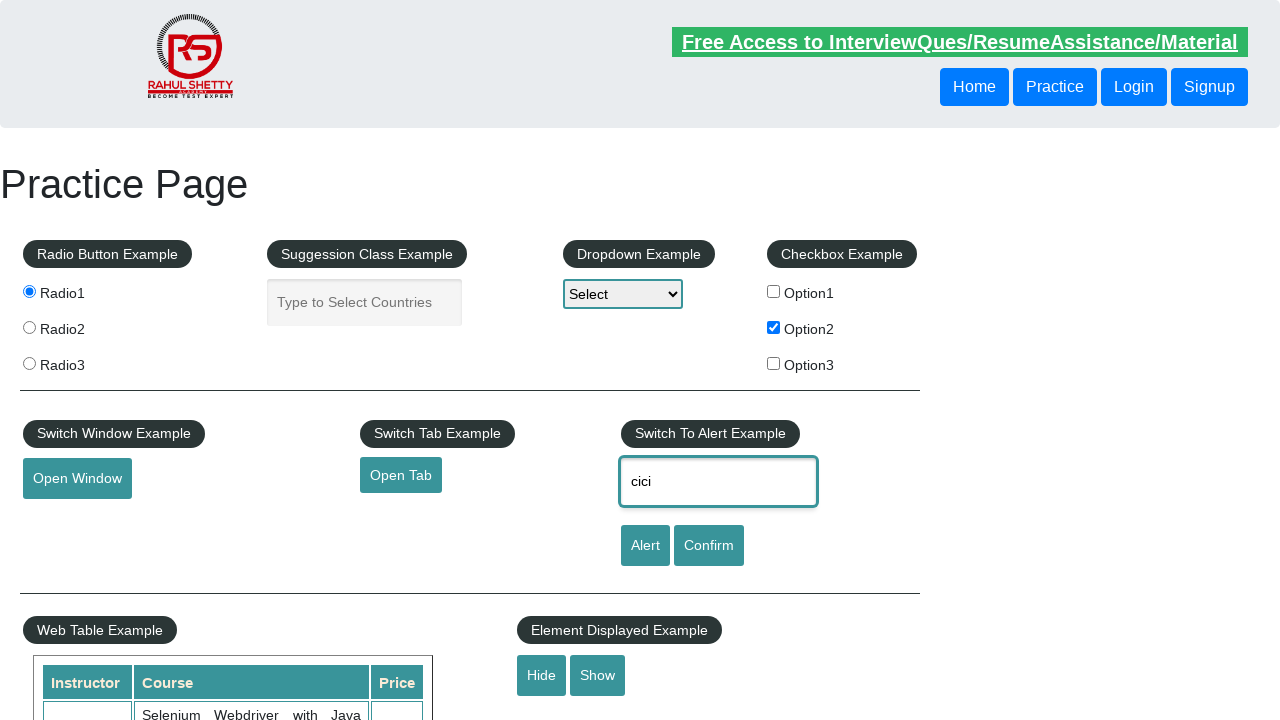

Set up dialog handler to accept alerts
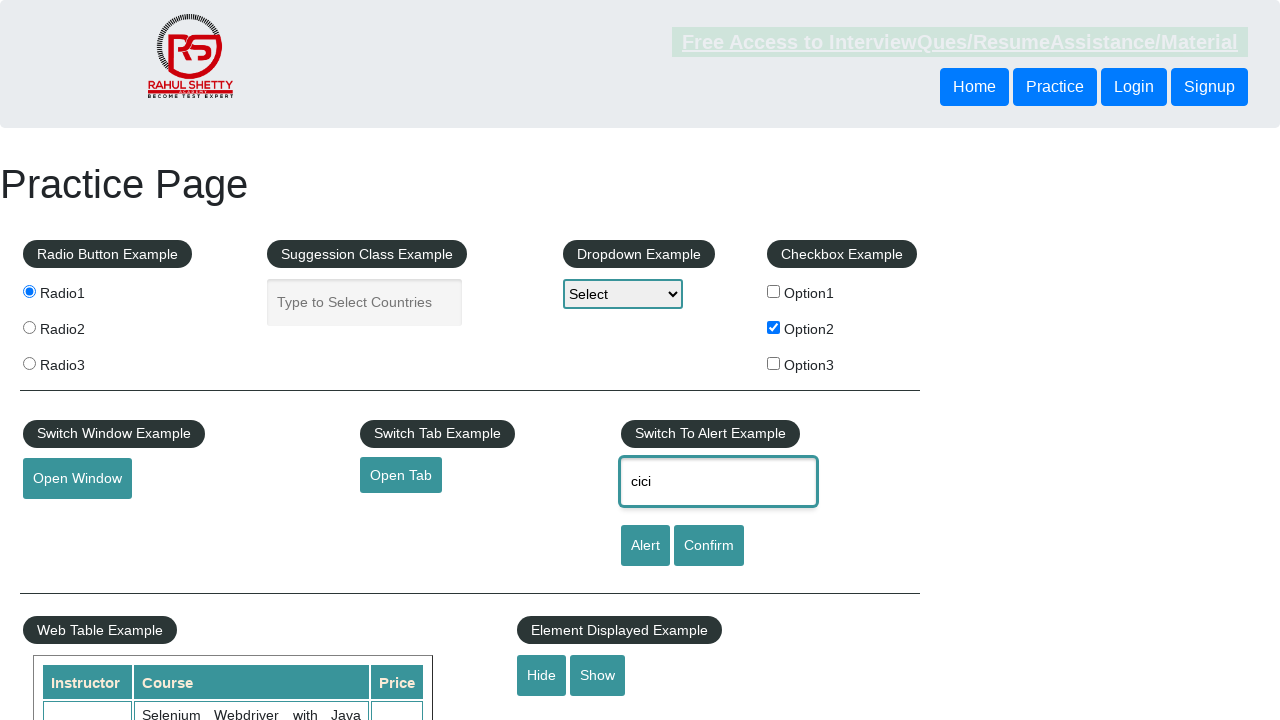

Clicked alert button and accepted the alert dialog at (645, 546) on #alertbtn
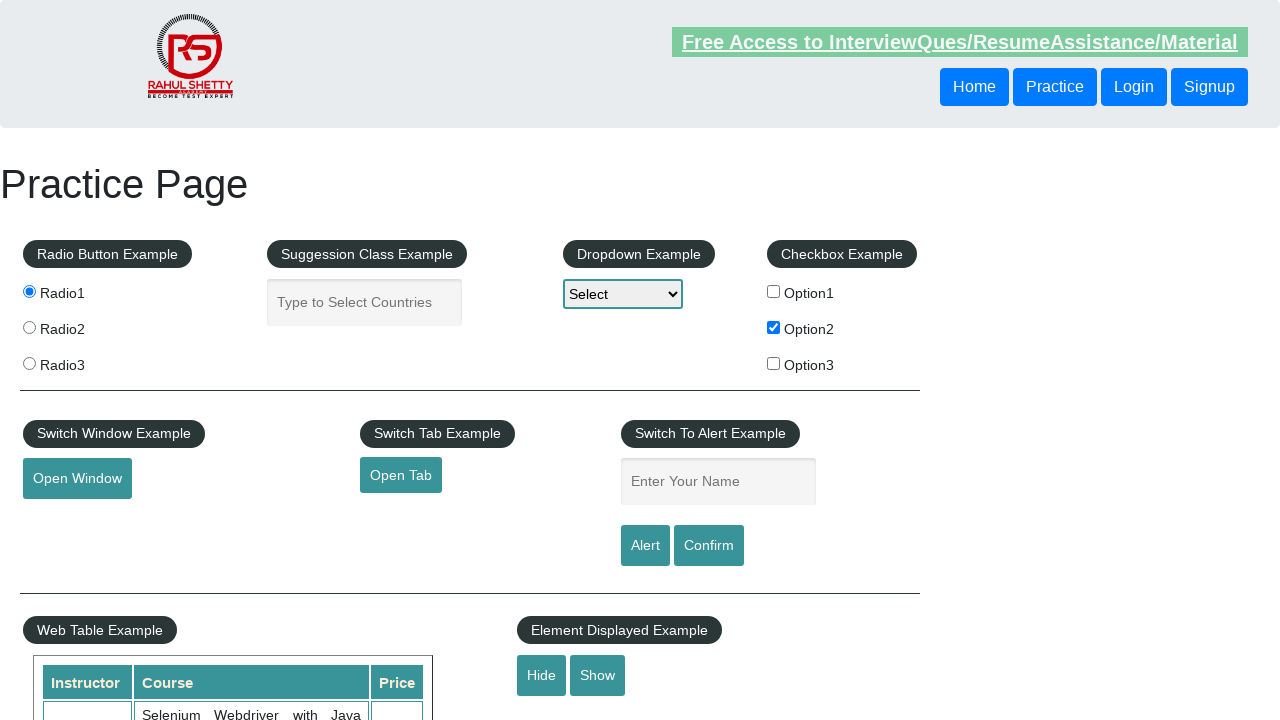

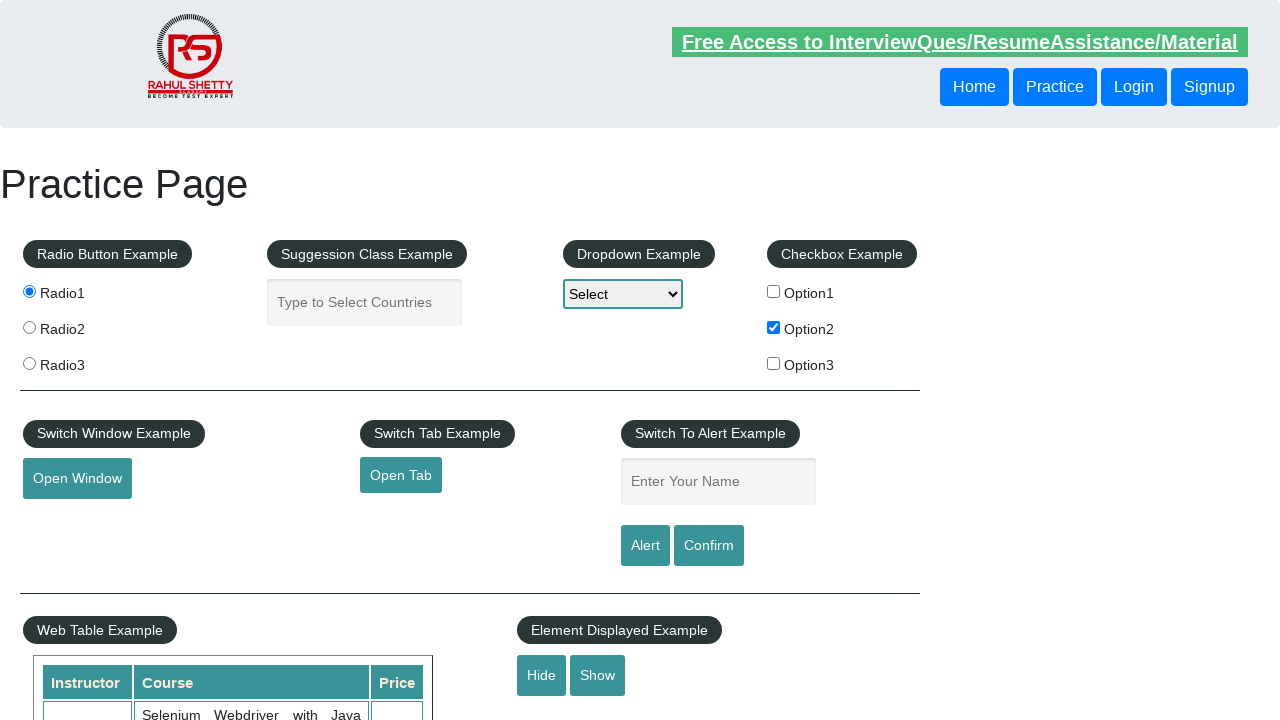